Visual regression test that navigates to the Playwright homepage and takes a screenshot for comparison

Starting URL: https://playwright.dev

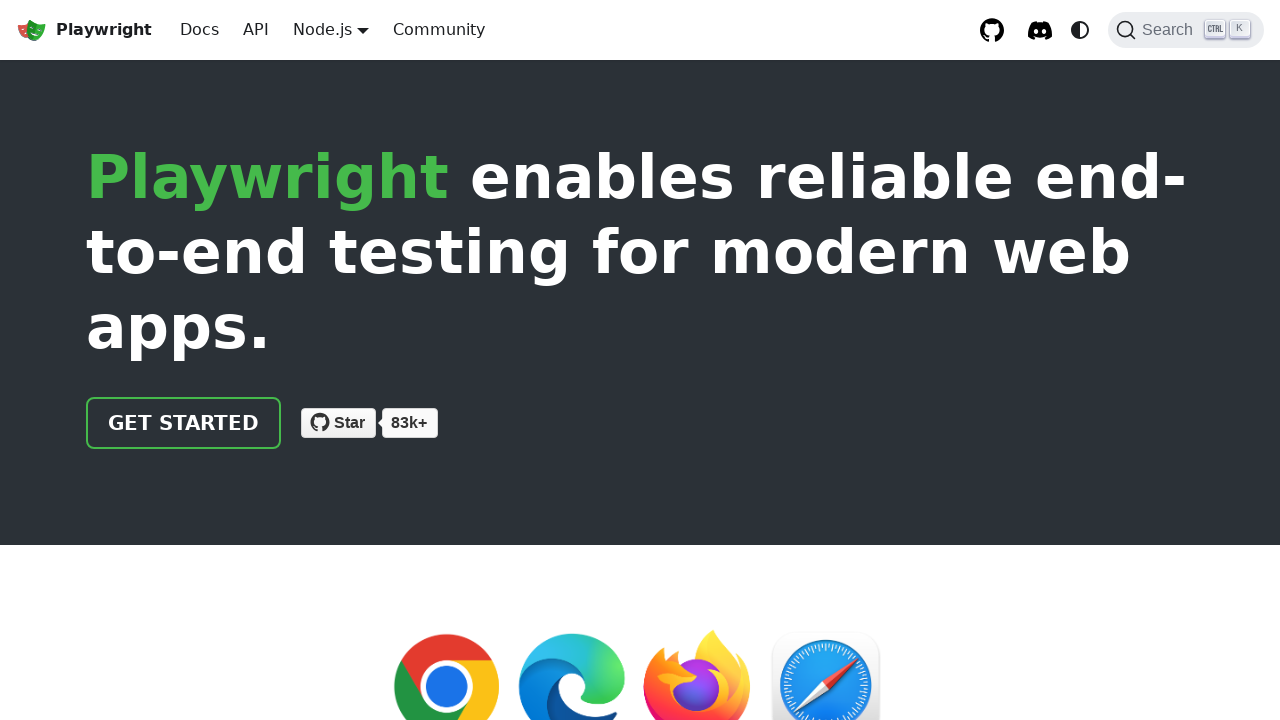

Waited for page to reach networkidle state
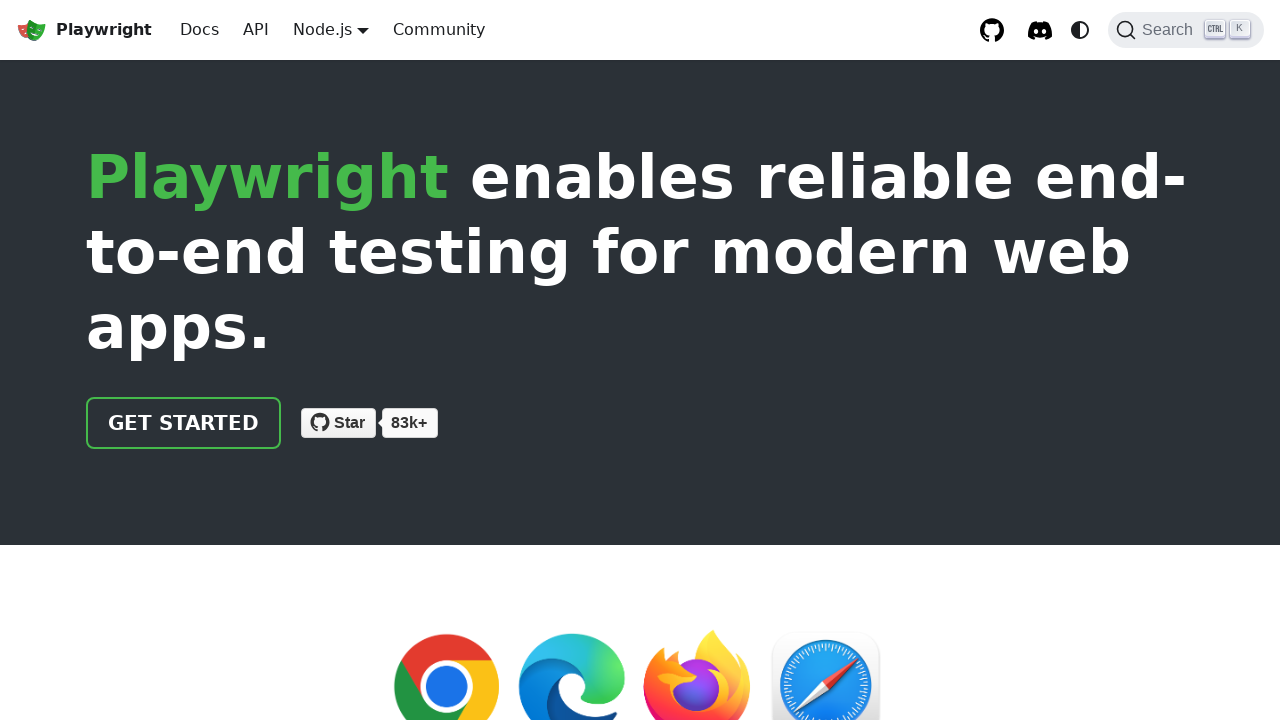

Captured screenshot of Playwright homepage for visual regression comparison
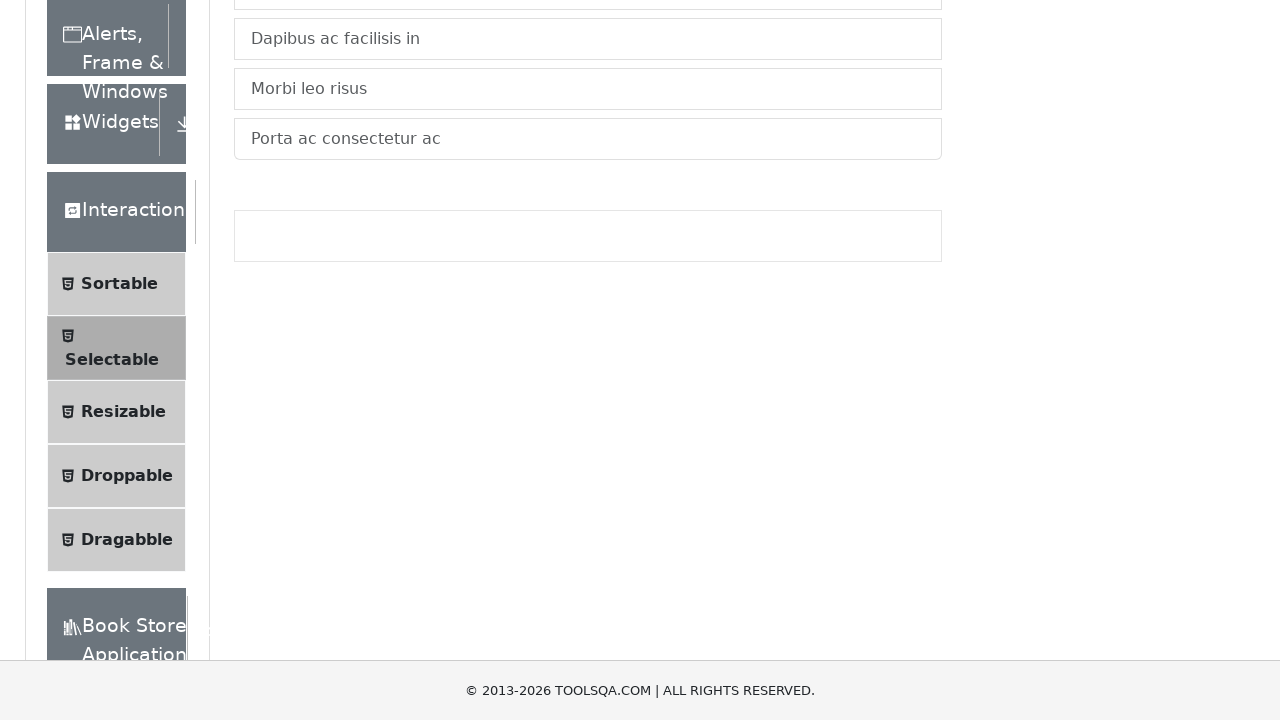

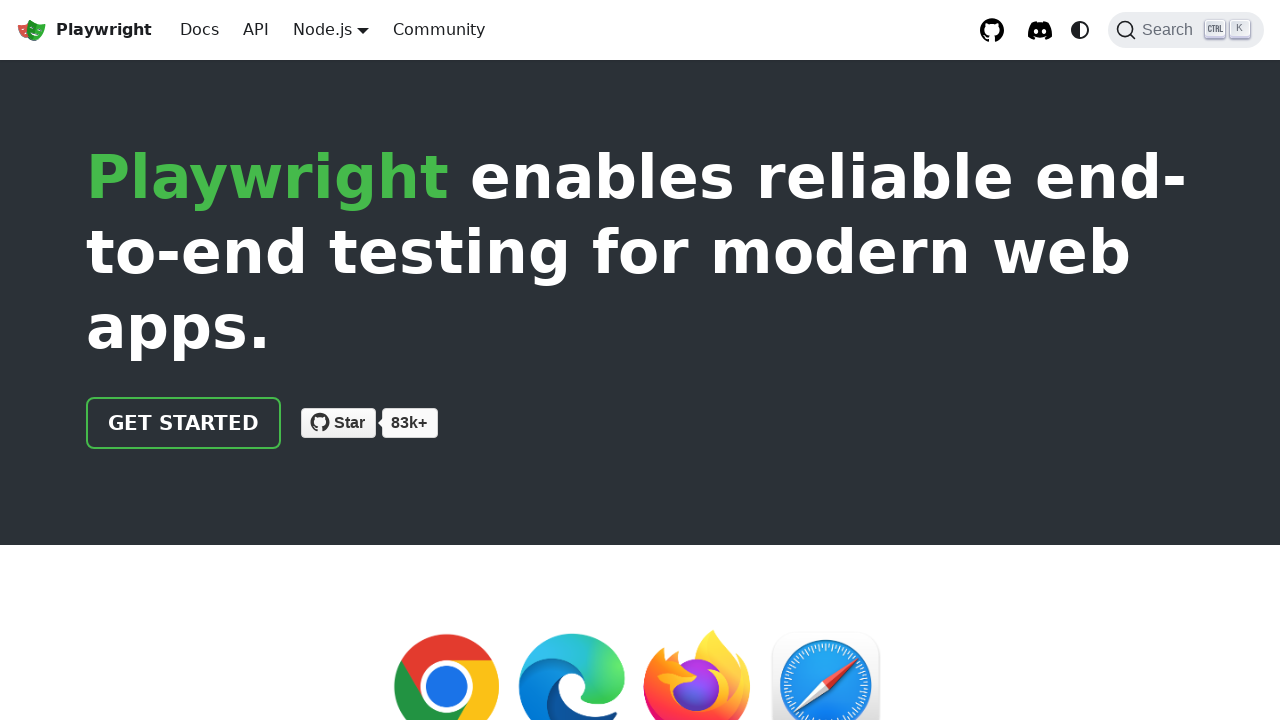